Navigates to CRM Pro website and verifies that the navigation menu is loaded by checking for the second navigation link element

Starting URL: http://classic.crmpro.com/

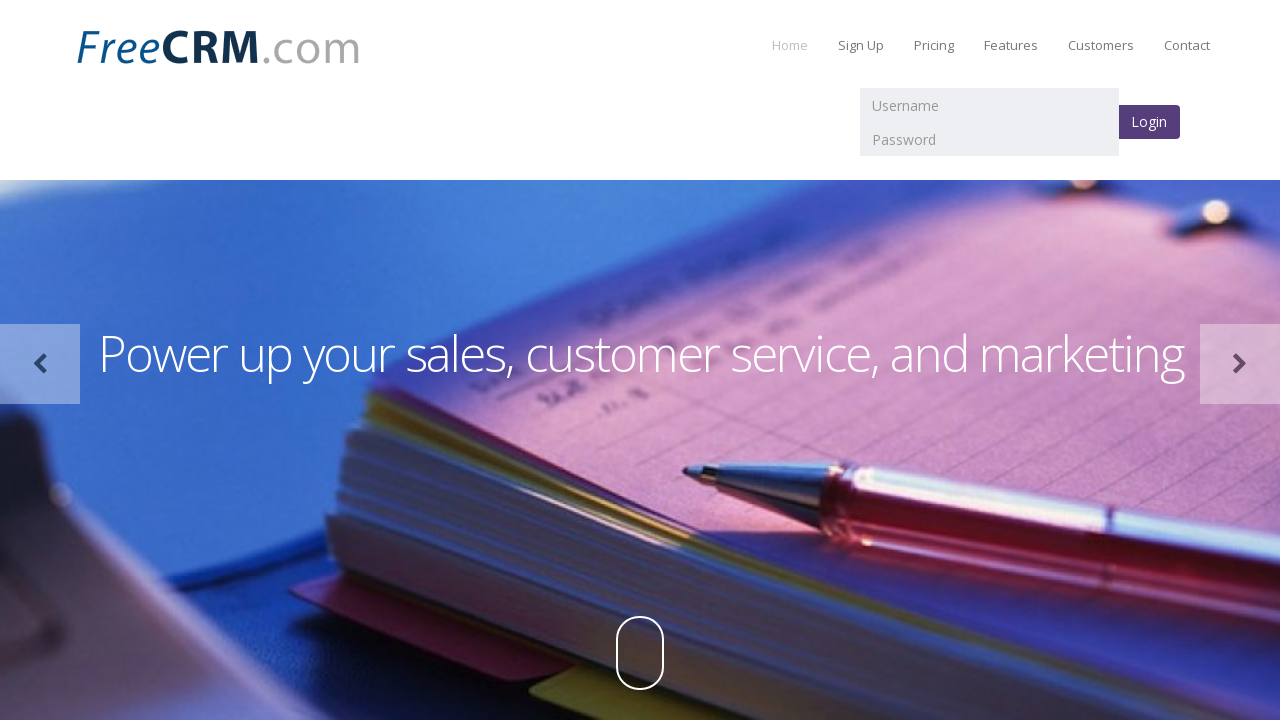

Waited for navigation menu to load and second navigation link element to be present
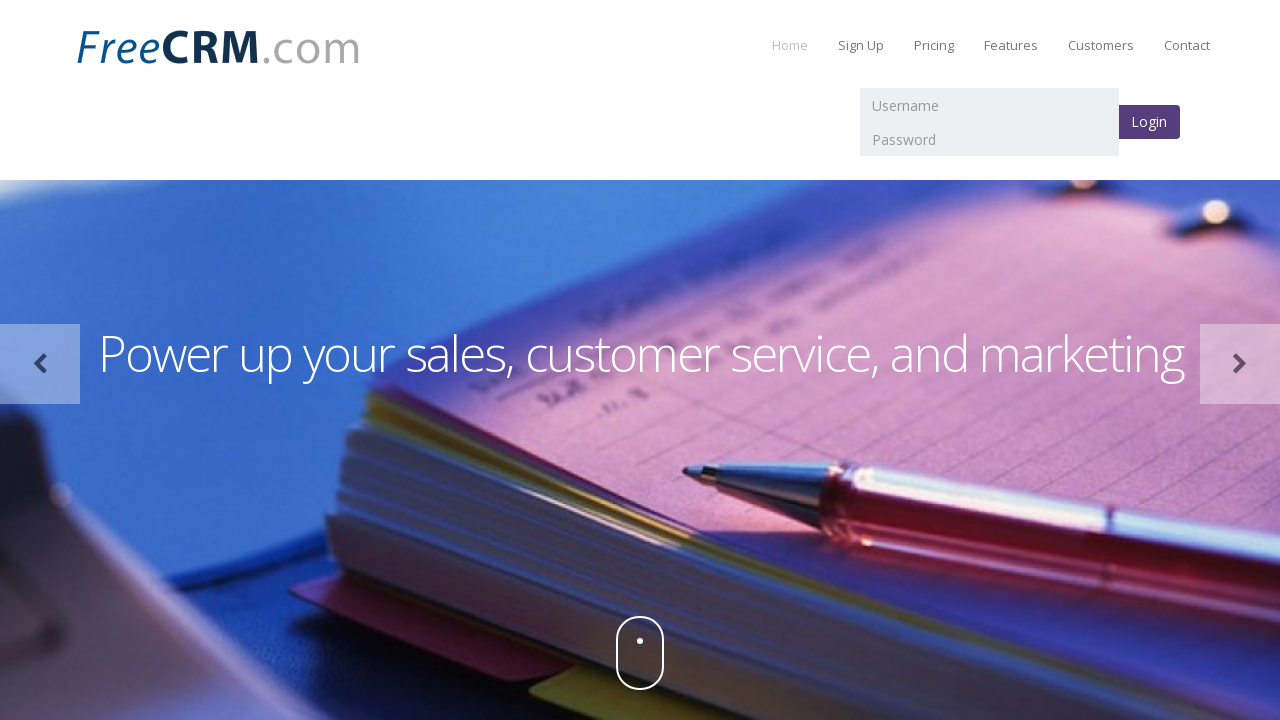

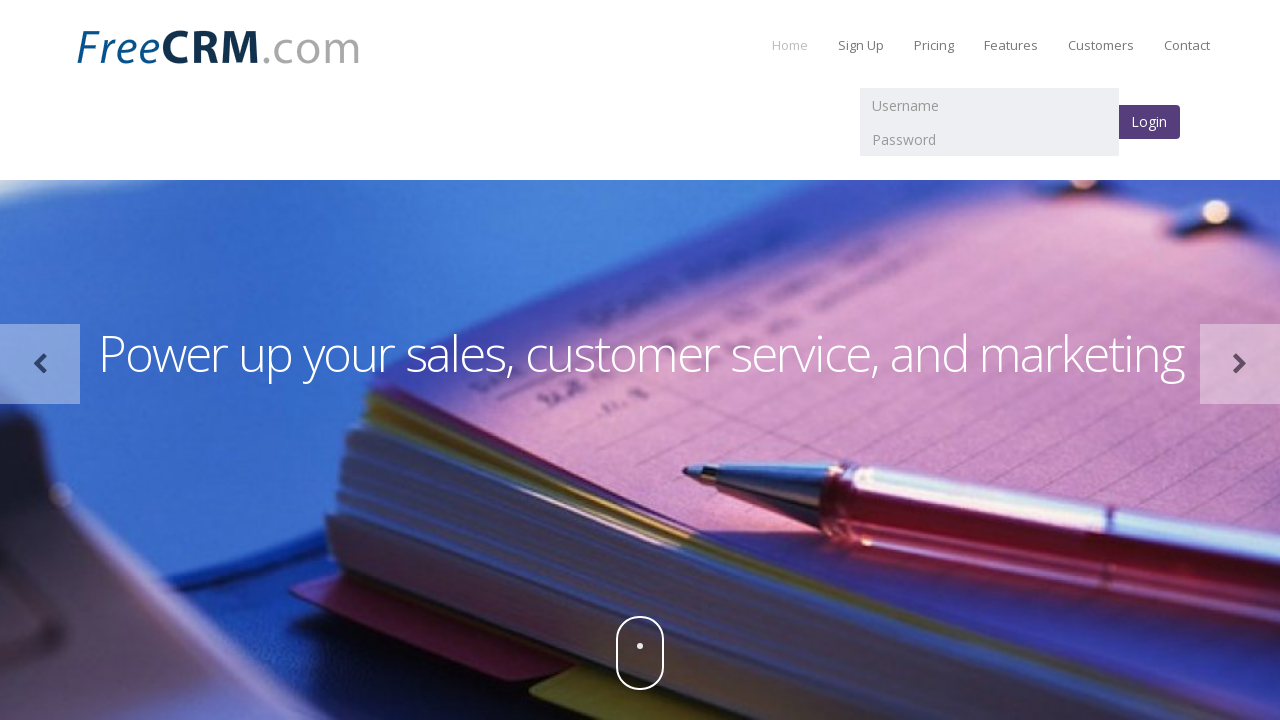